Tests clicking a sequence of buttons on a synchronization test page, waiting for each button to become clickable before clicking, and verifying that a success message appears after all buttons are clicked.

Starting URL: https://eviltester.github.io/synchole/buttons.html

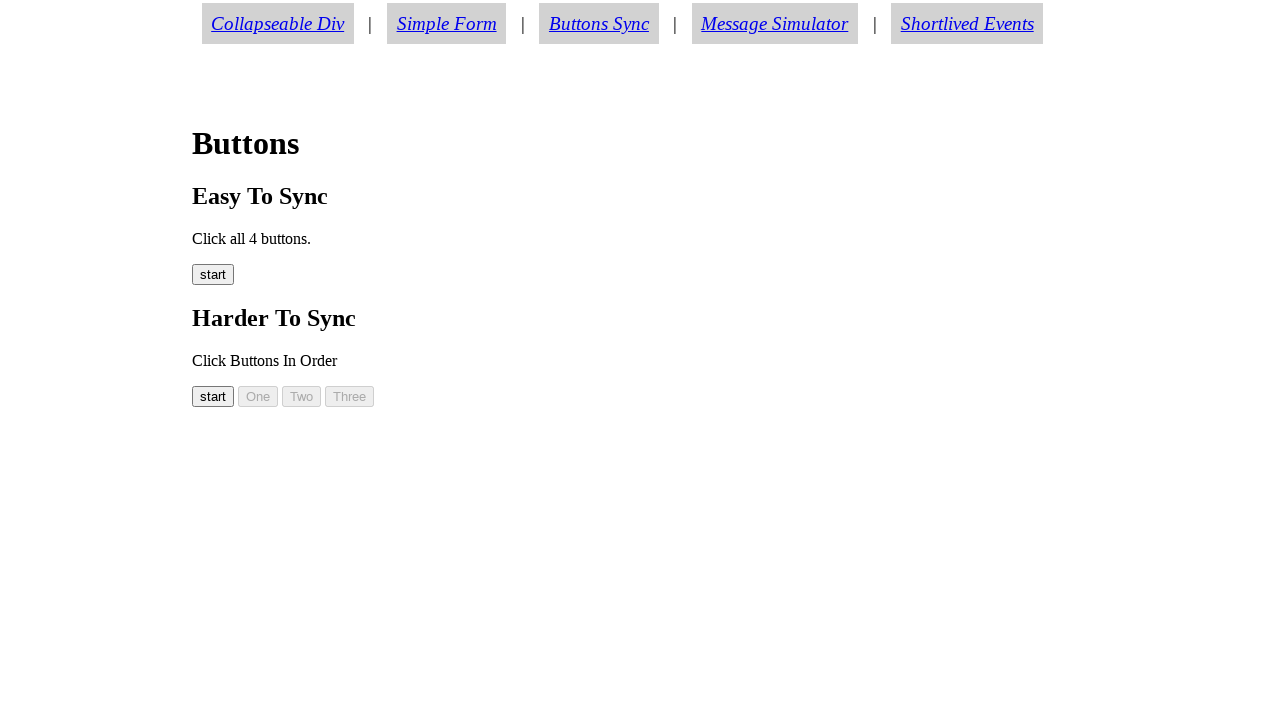

Navigated to synchronization test page with buttons
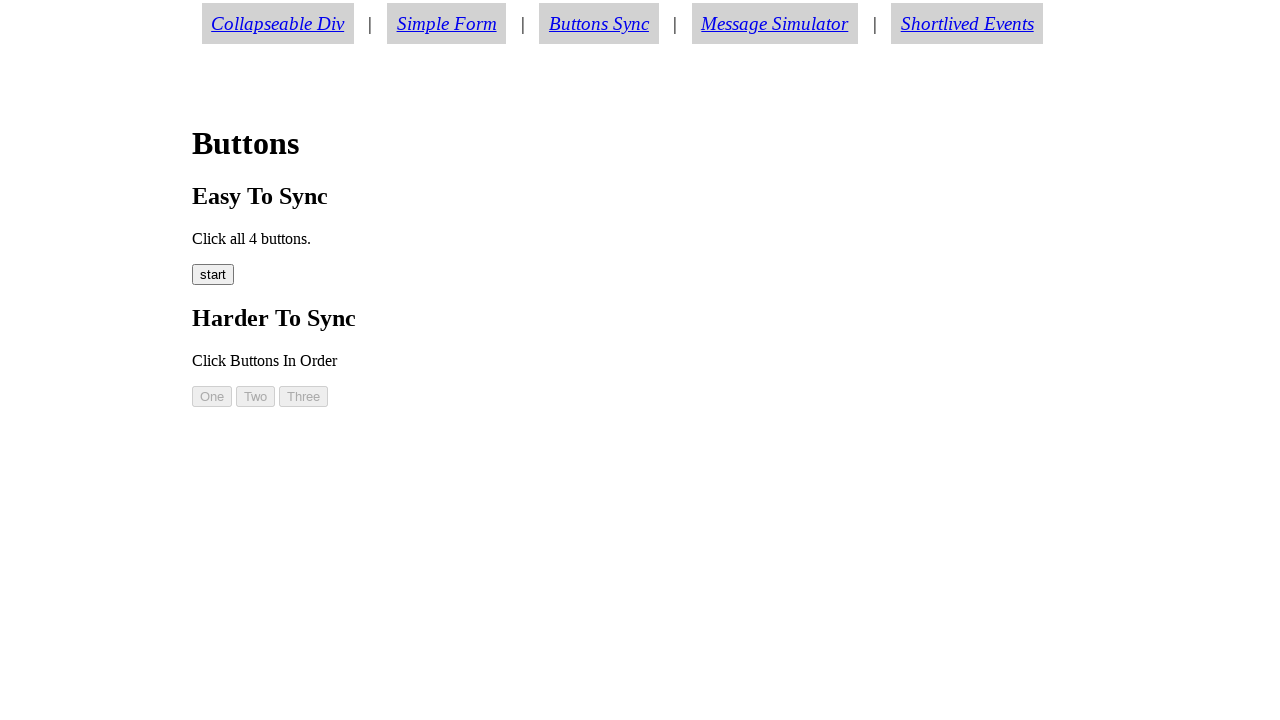

Clicked the start button (easy00) at (213, 275) on #easy00
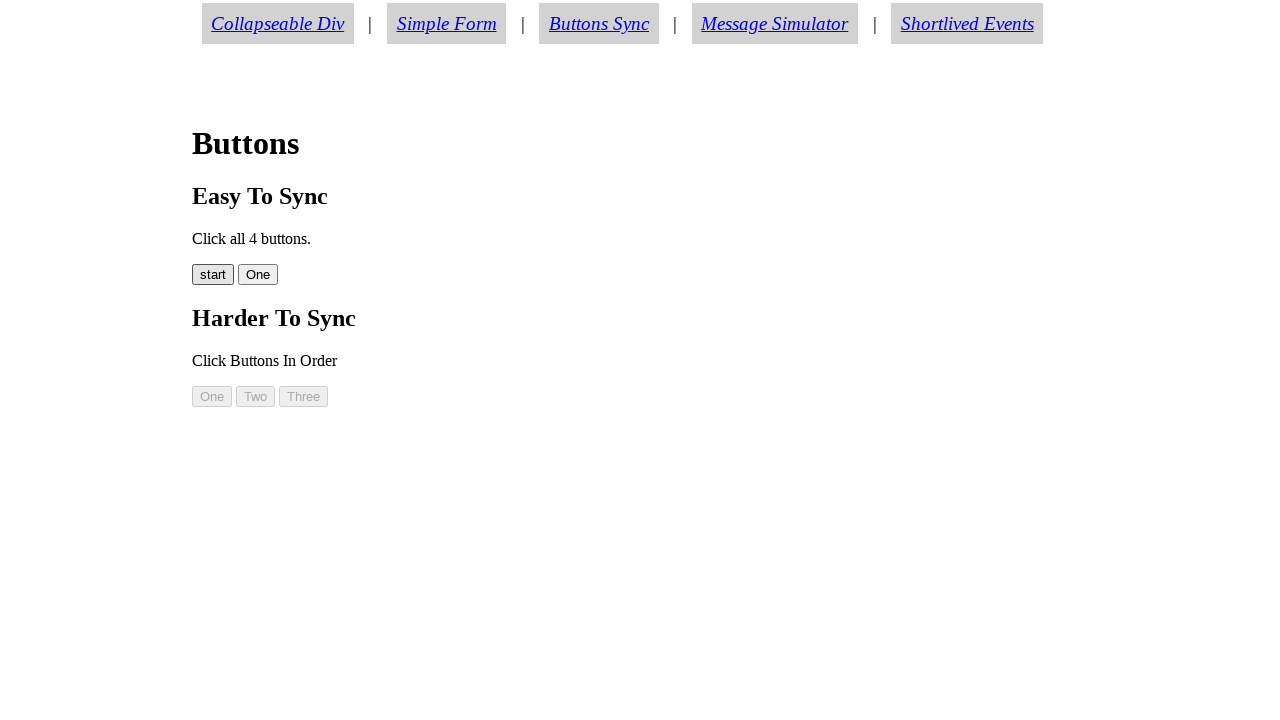

Clicked button 01 (easy01) at (258, 275) on #easy01
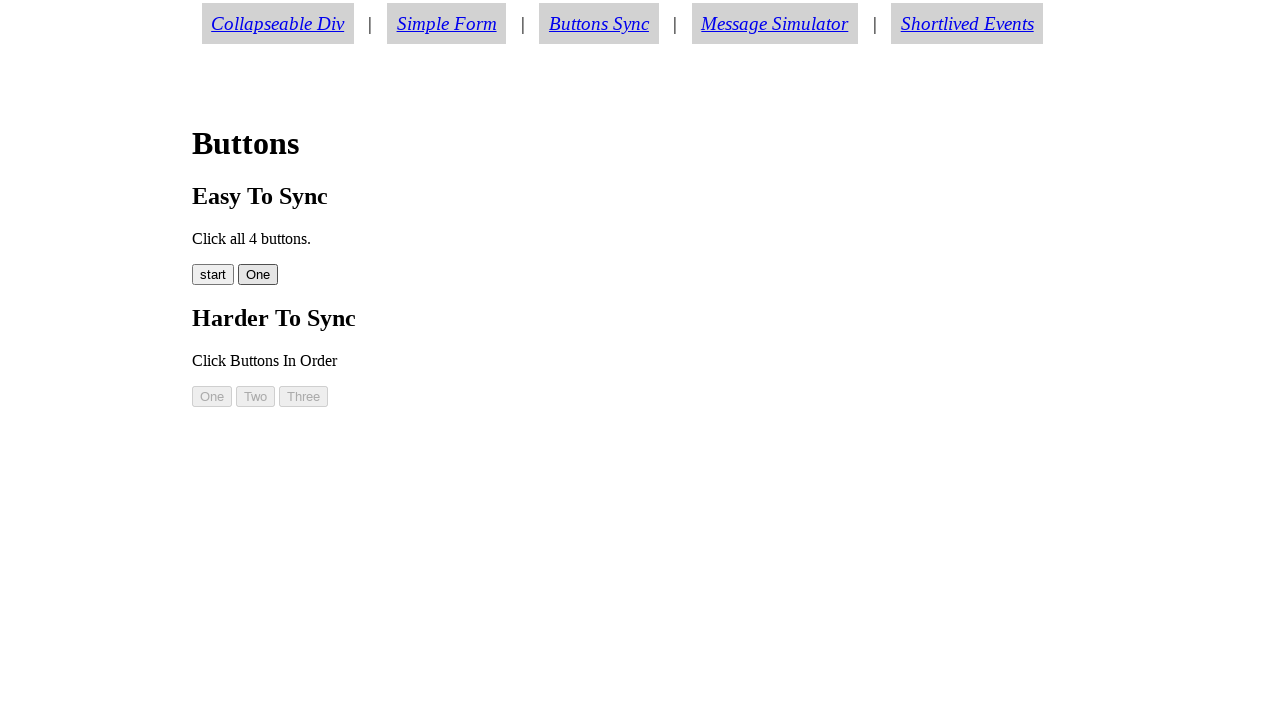

Clicked button 02 (easy02) at (298, 275) on #easy02
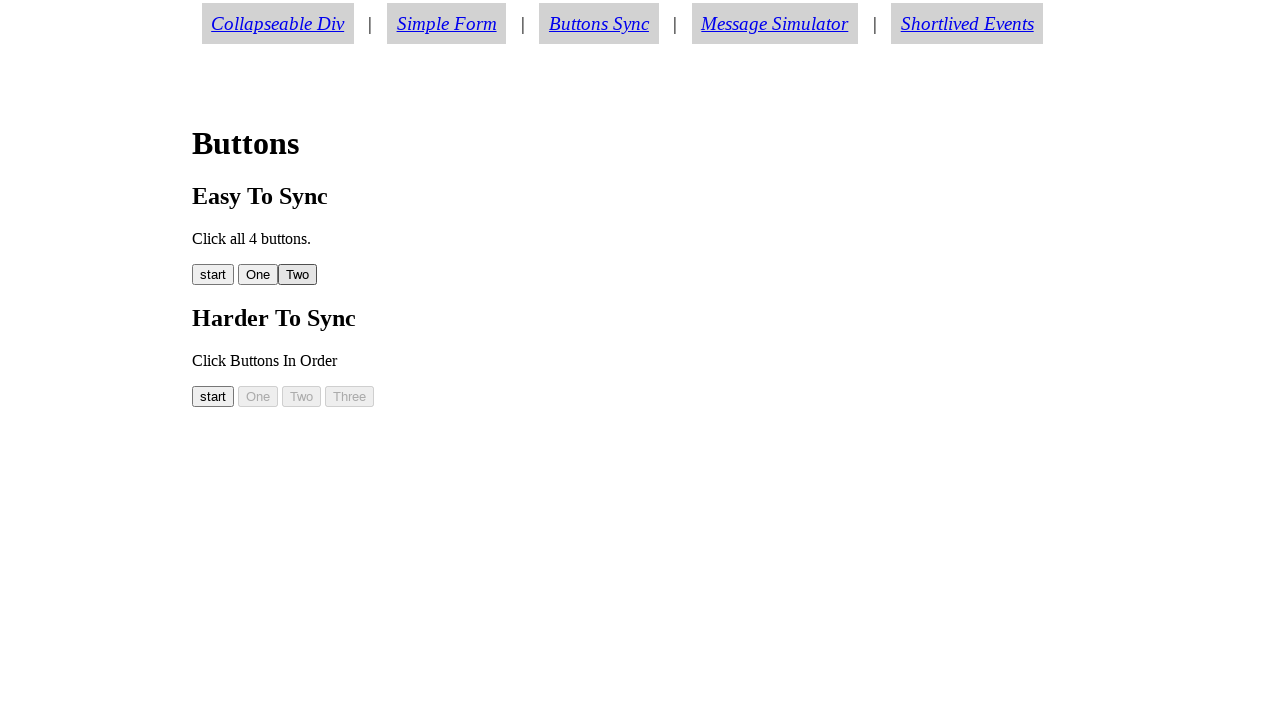

Clicked button 03 (easy03) at (342, 275) on #easy03
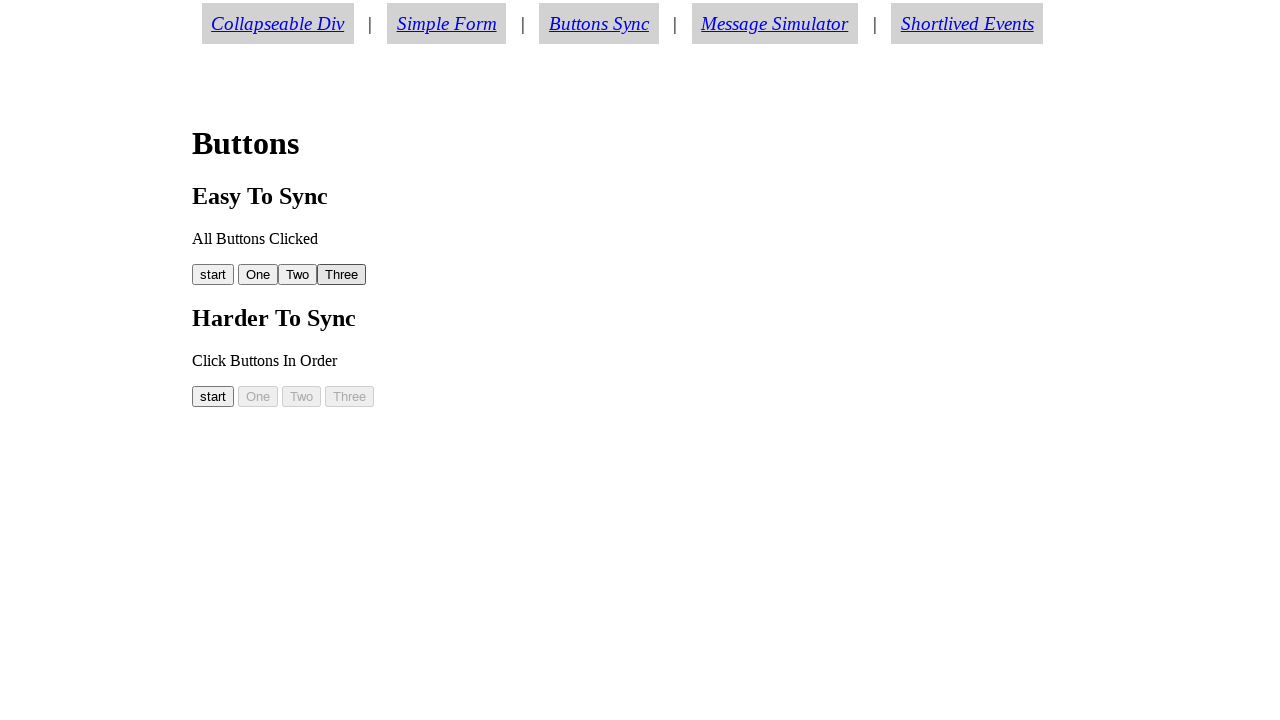

Success message 'All Buttons Clicked' appeared
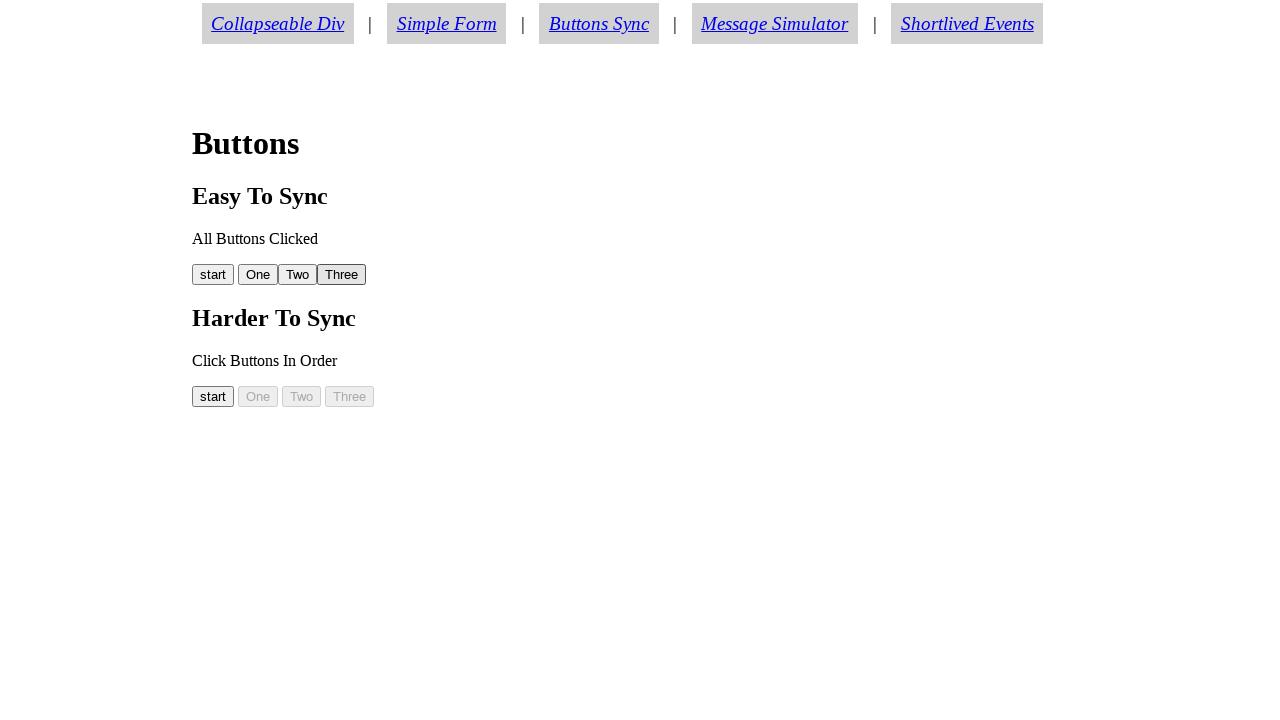

Verified success message text matches 'All Buttons Clicked'
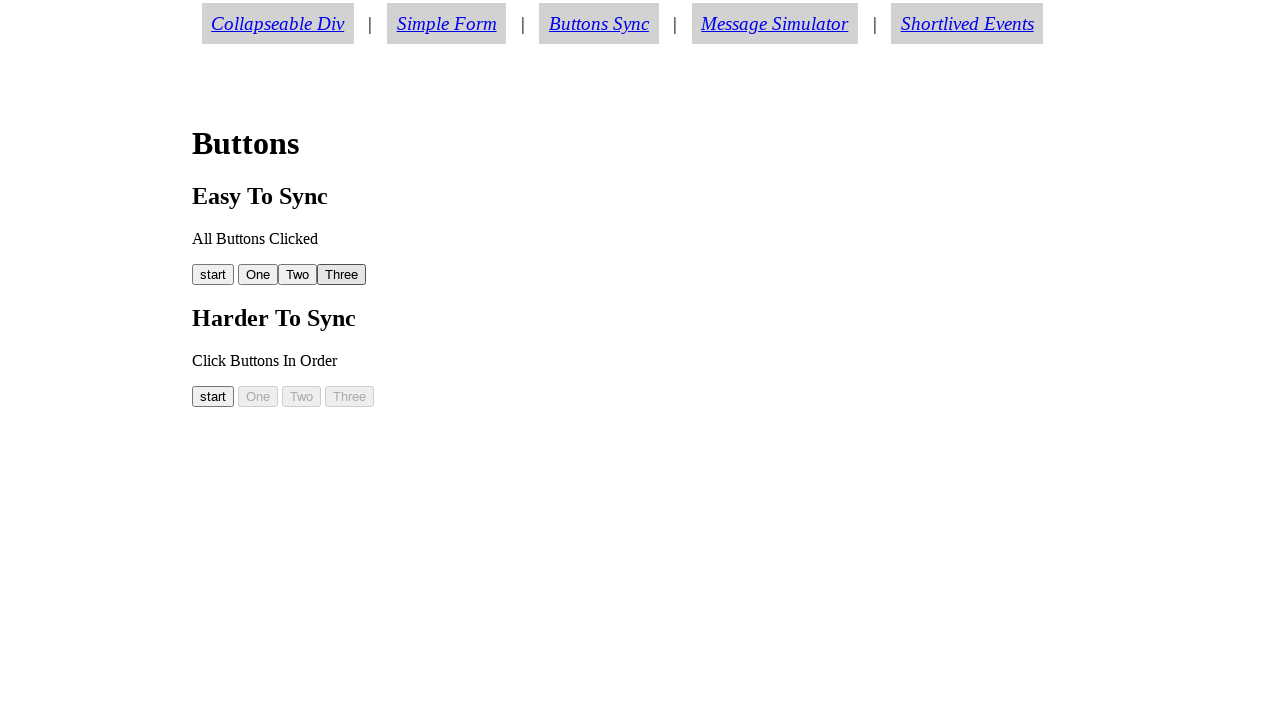

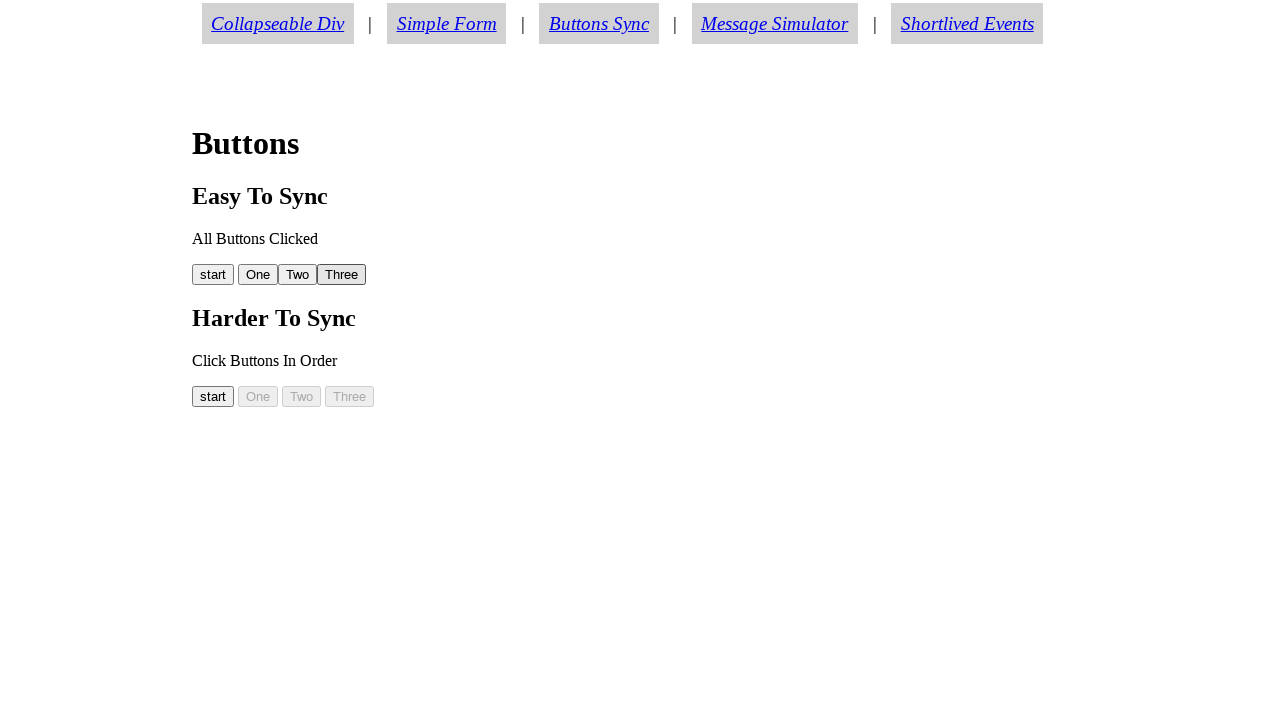